Tests the Python.org website search functionality by entering "pycon" as a search query and submitting the form

Starting URL: http://www.python.org

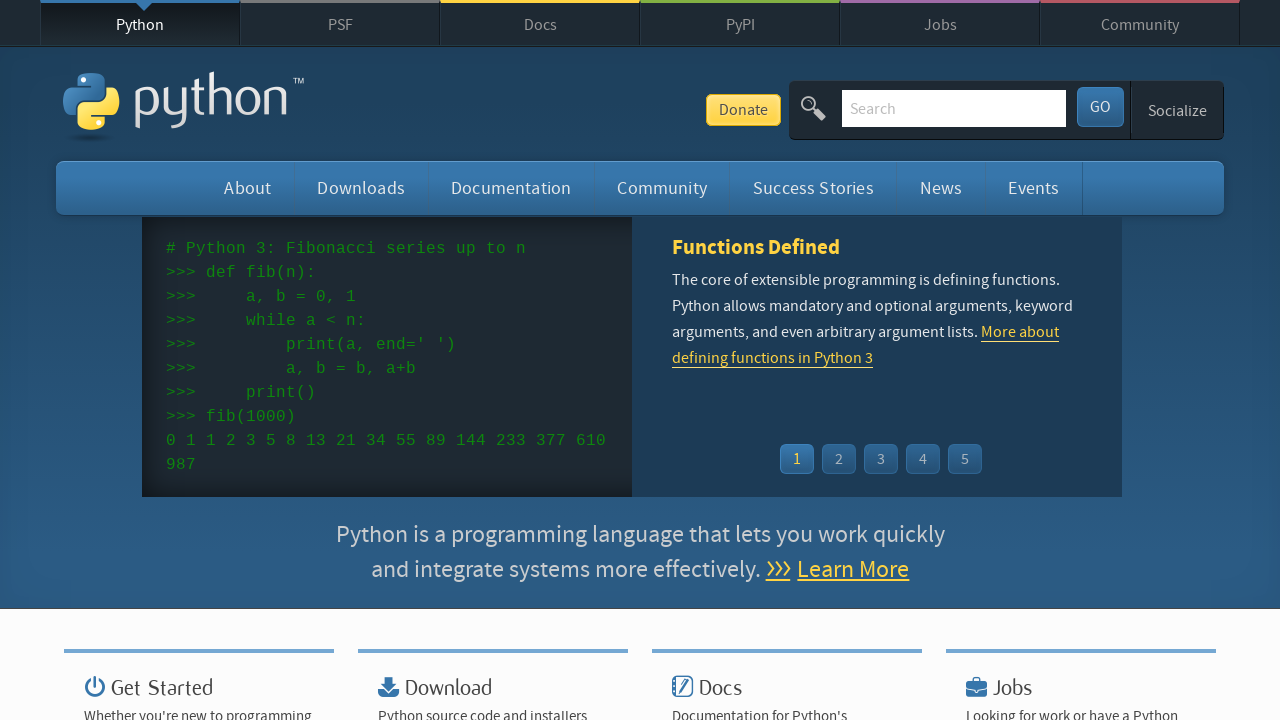

Verified page title contains 'Python'
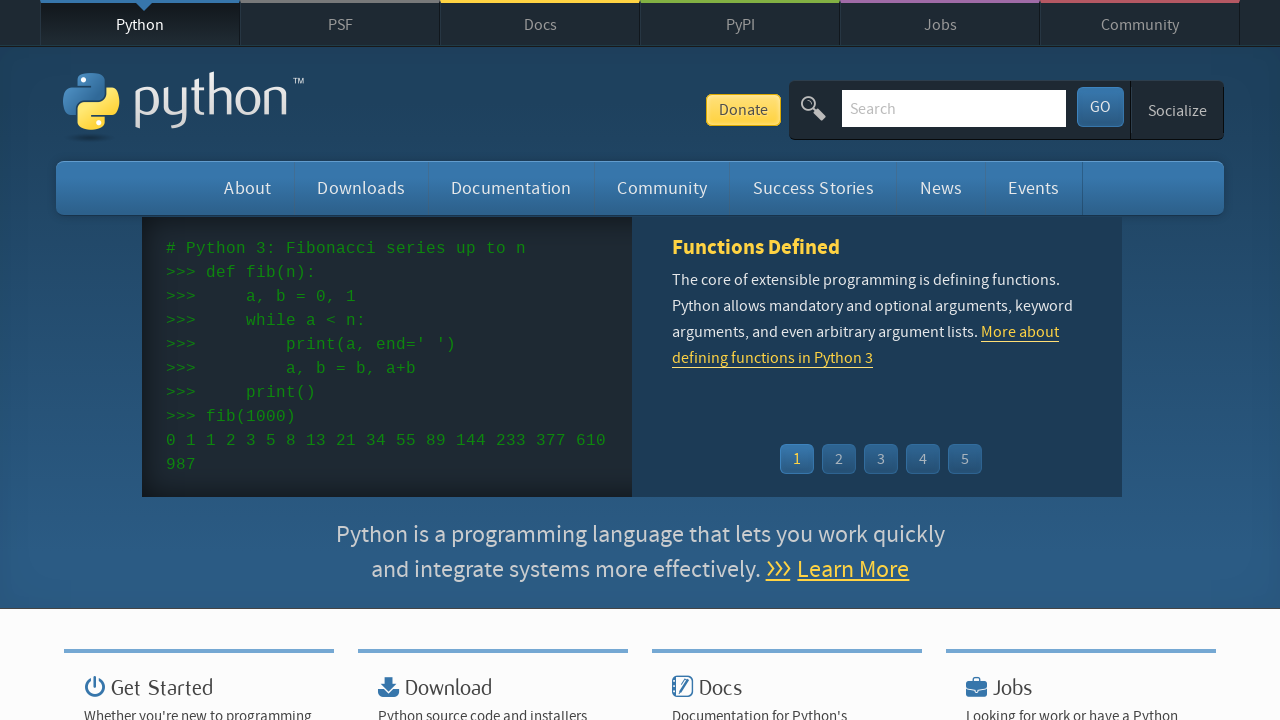

Filled search field with 'pycon' on input[name='q']
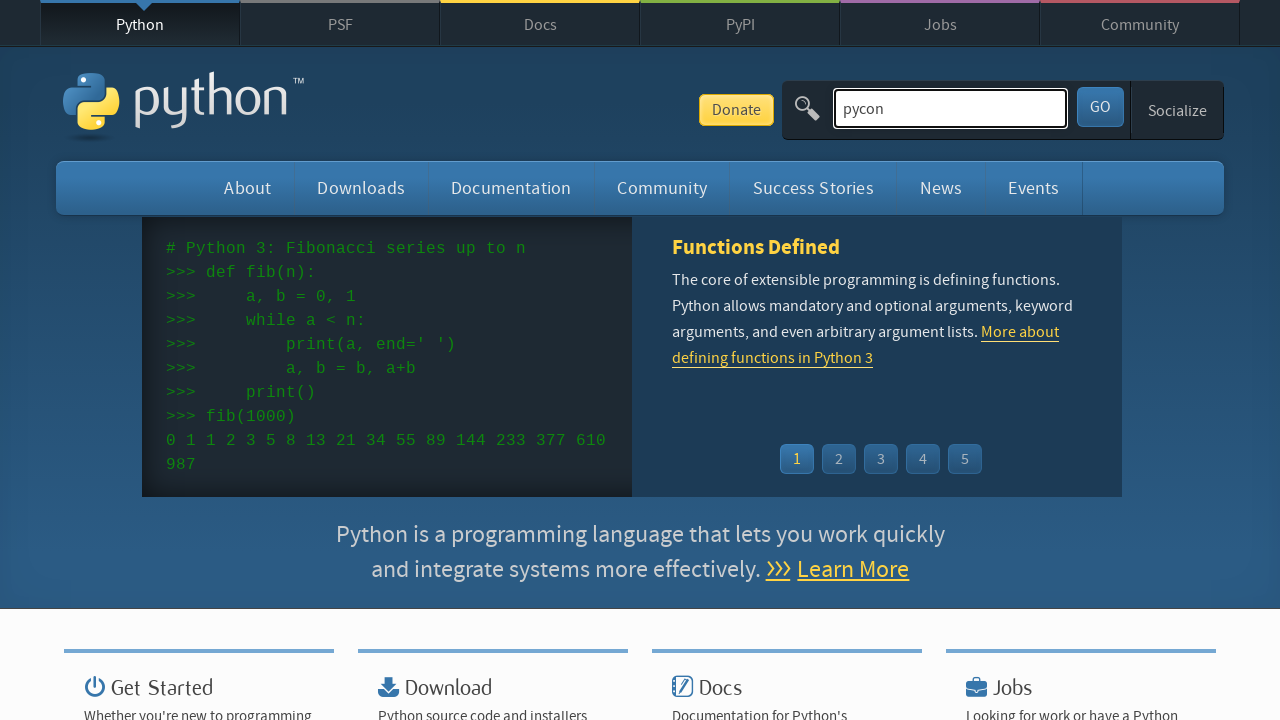

Submitted search form by pressing Enter on input[name='q']
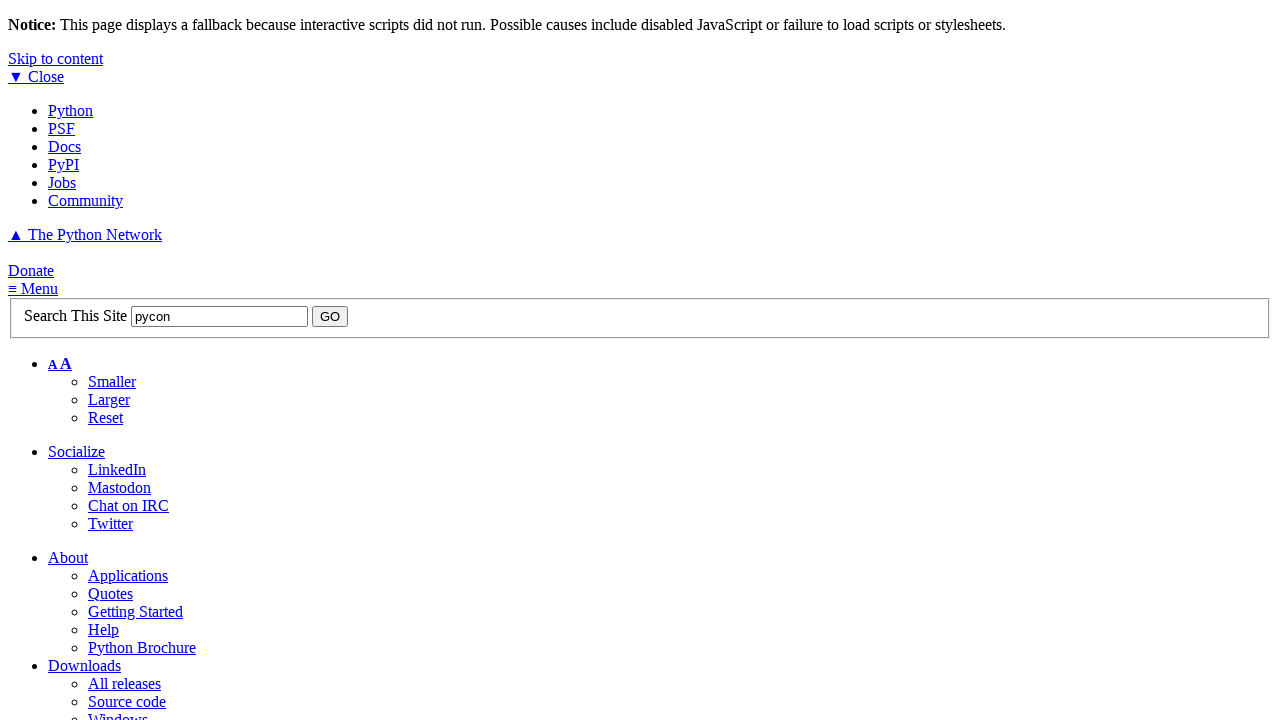

Results page loaded (DOM content ready)
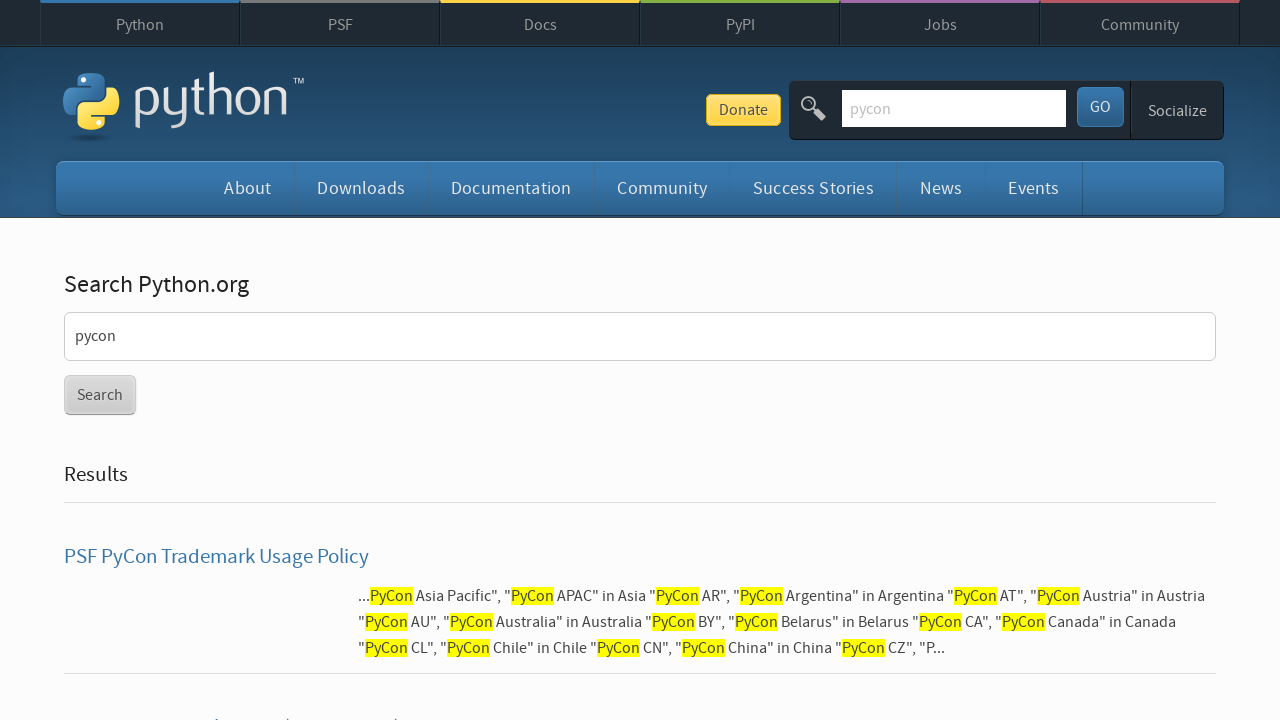

Verified search results exist (no 'No results found' message)
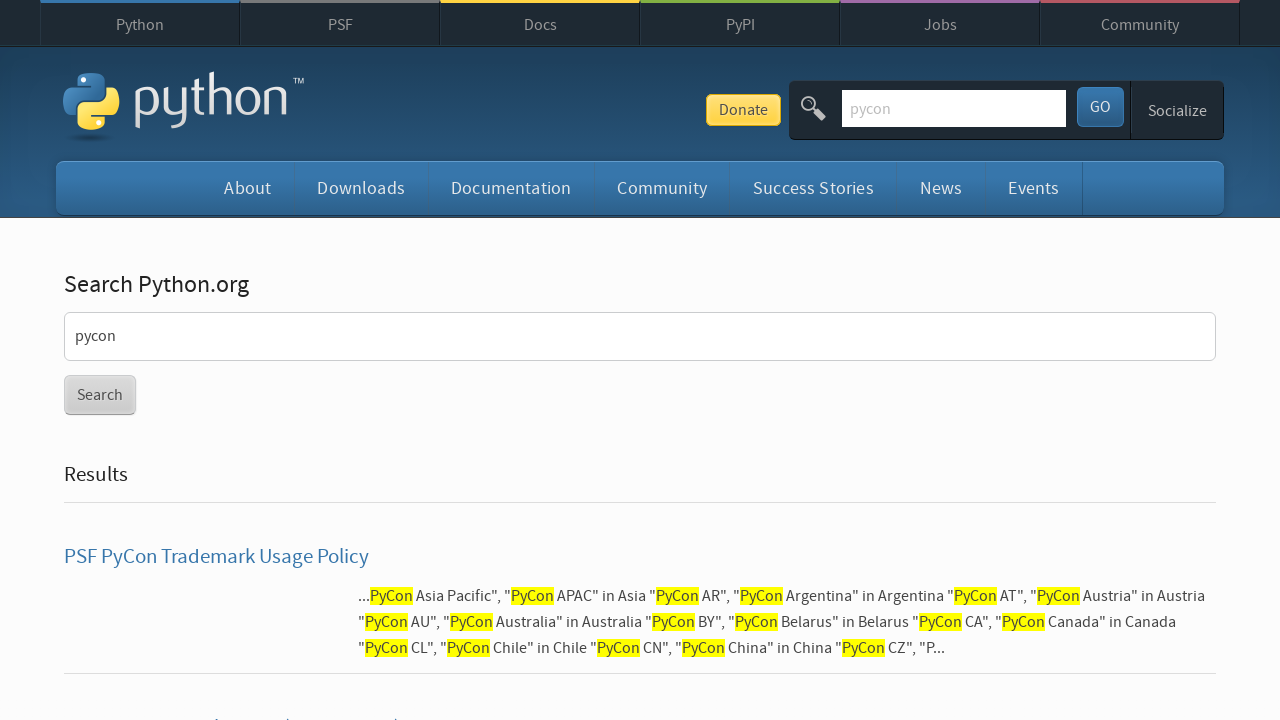

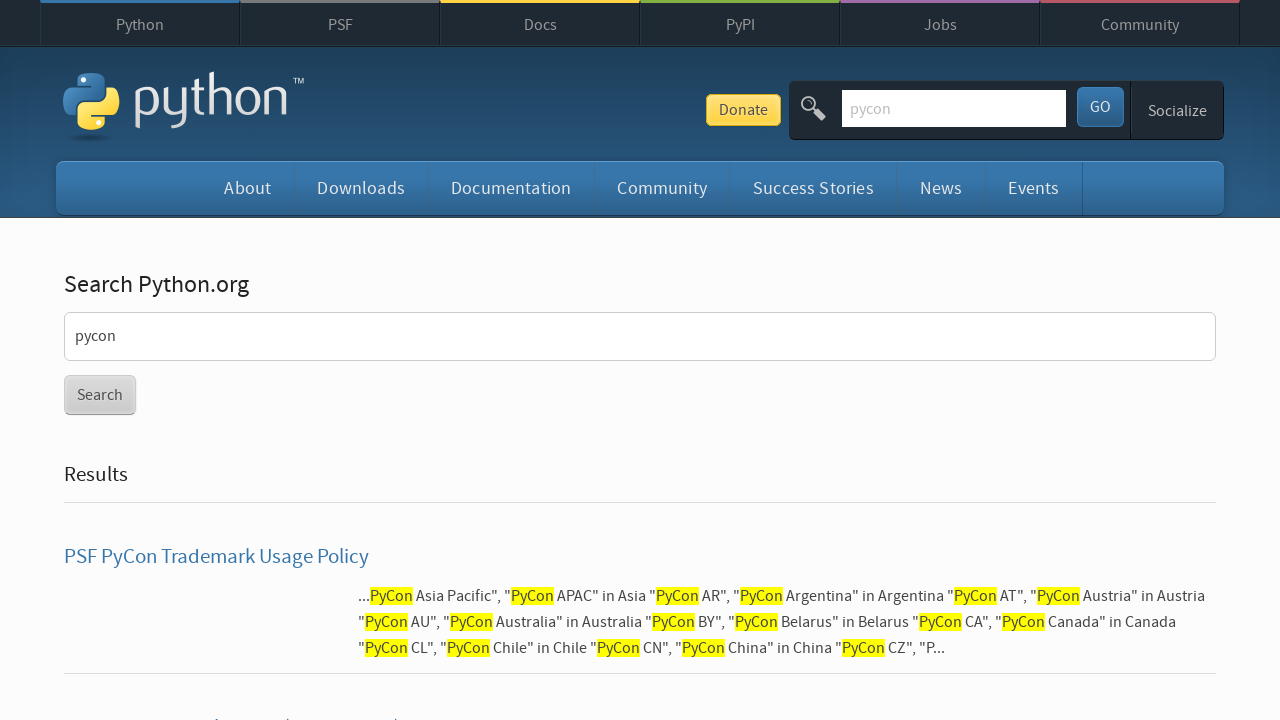